Tests multiple window handling by clicking a link that opens a new window, then switching between the original and new windows to verify the correct window is in focus by checking page titles.

Starting URL: http://the-internet.herokuapp.com/windows

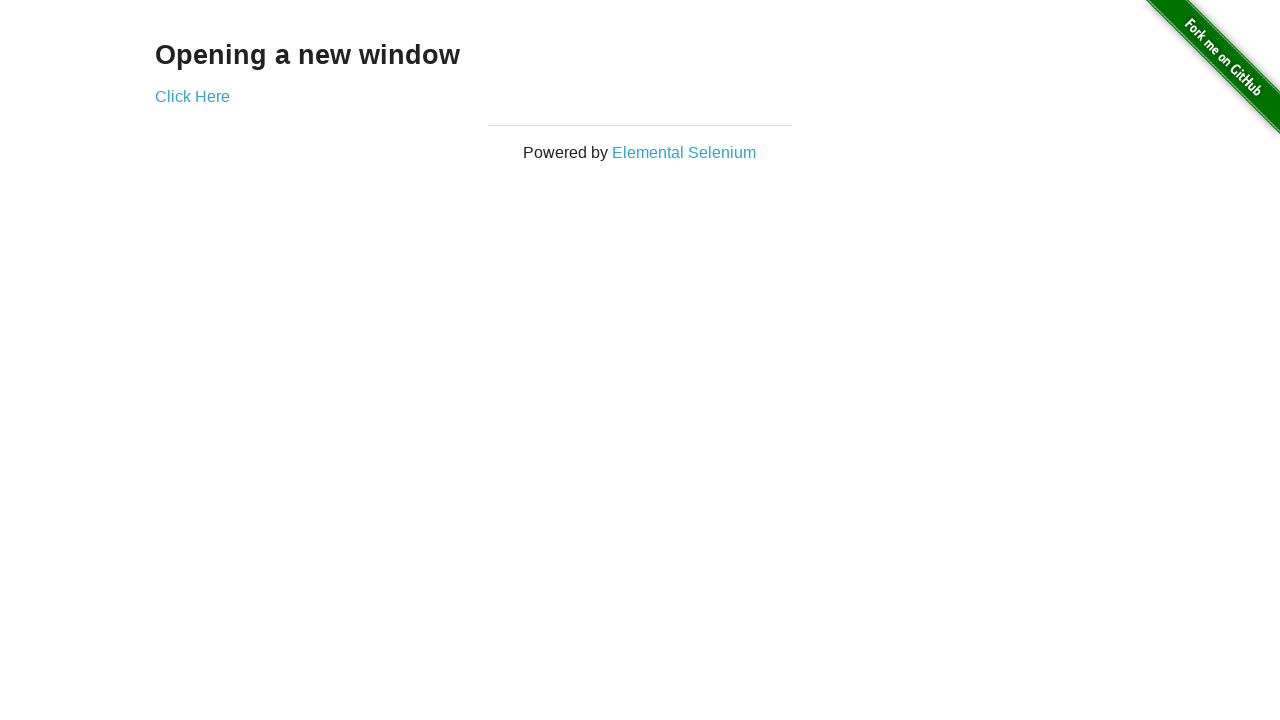

Clicked link that opens a new window at (192, 96) on .example a
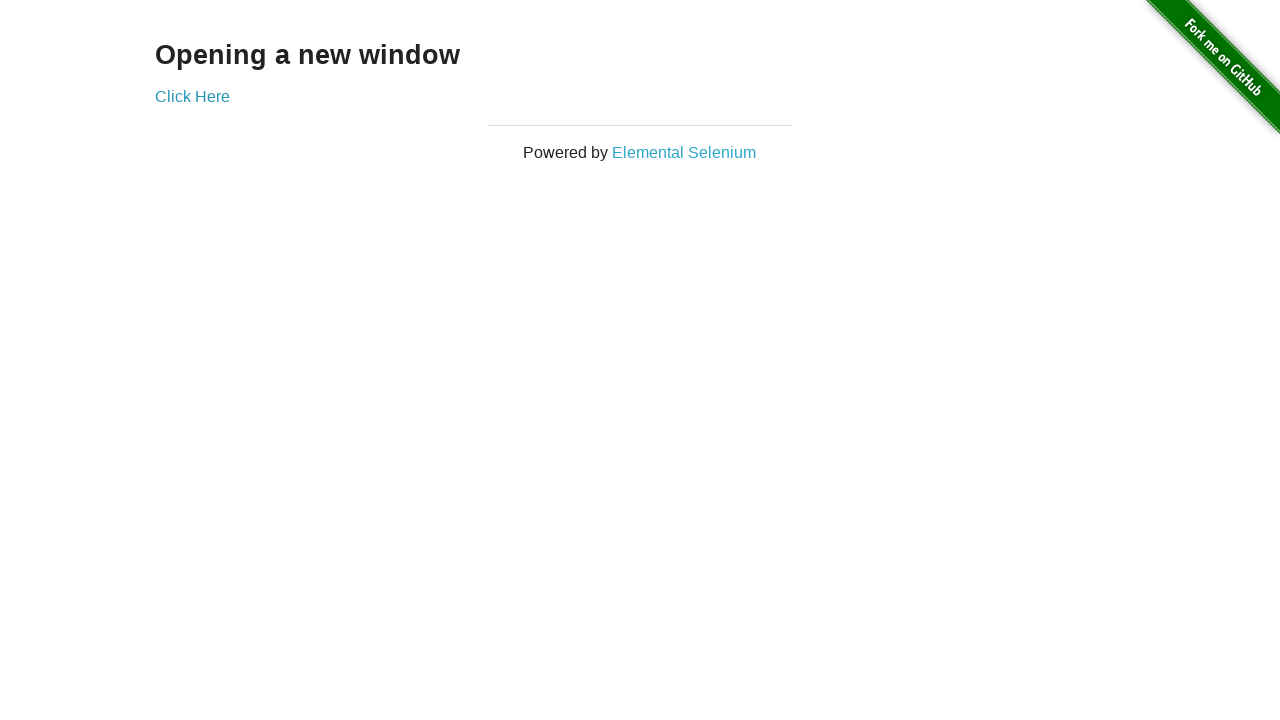

New window opened and captured
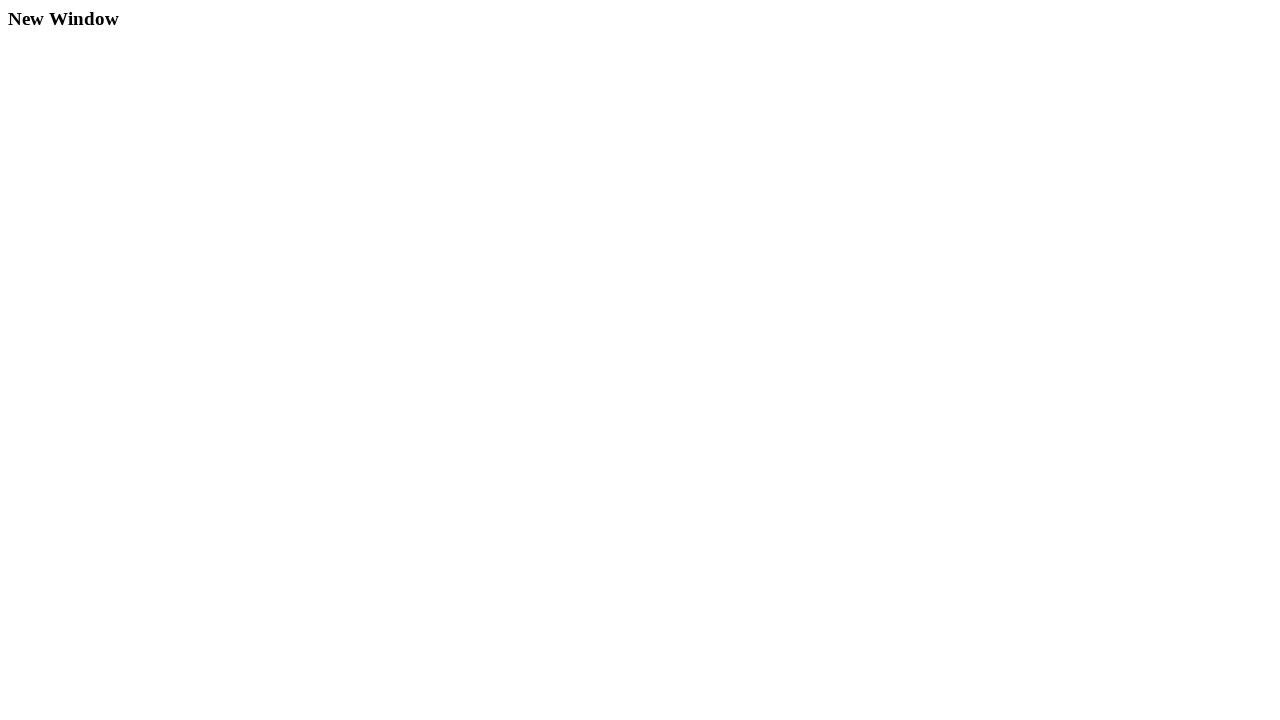

New window loaded completely
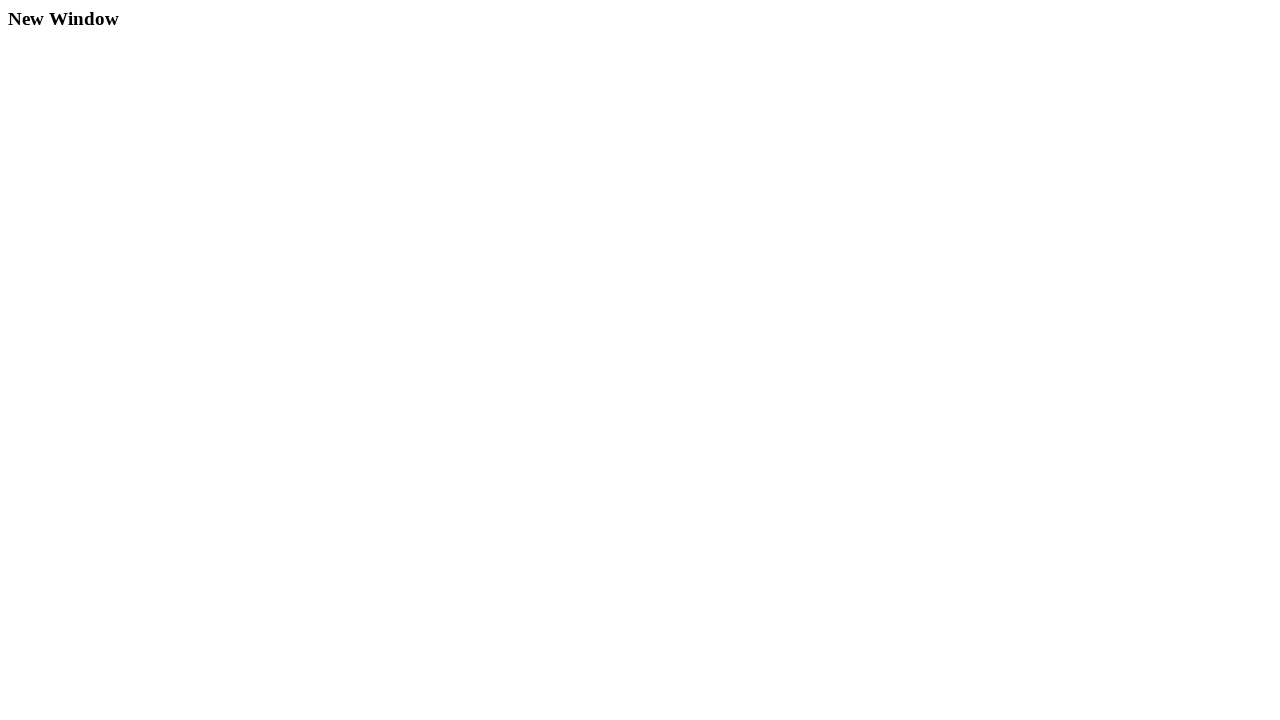

Verified original page title is not 'New Window'
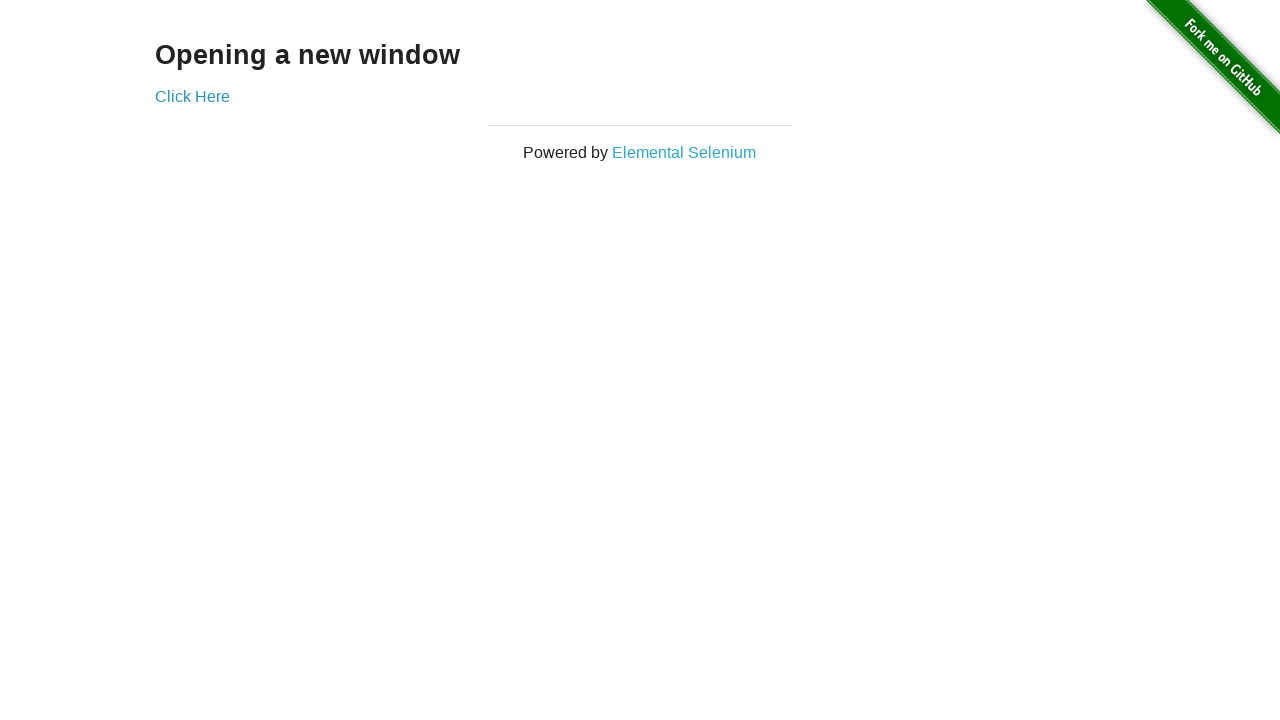

Verified new page title is 'New Window'
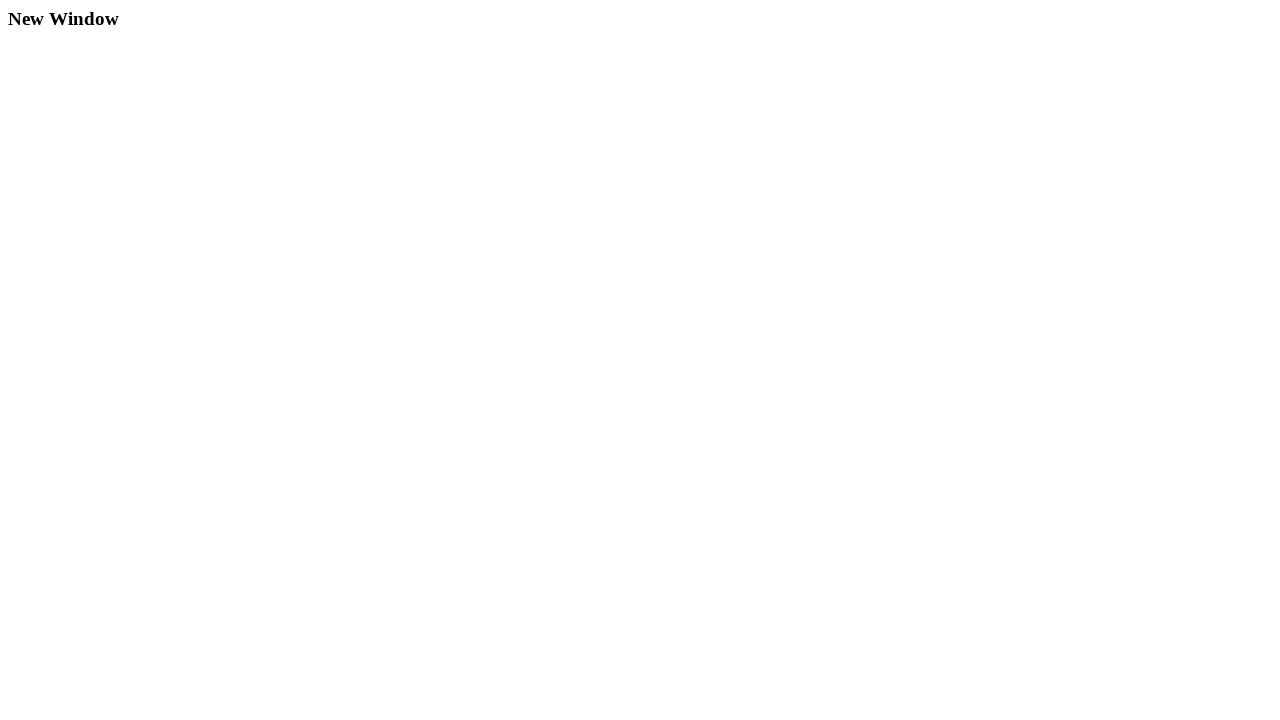

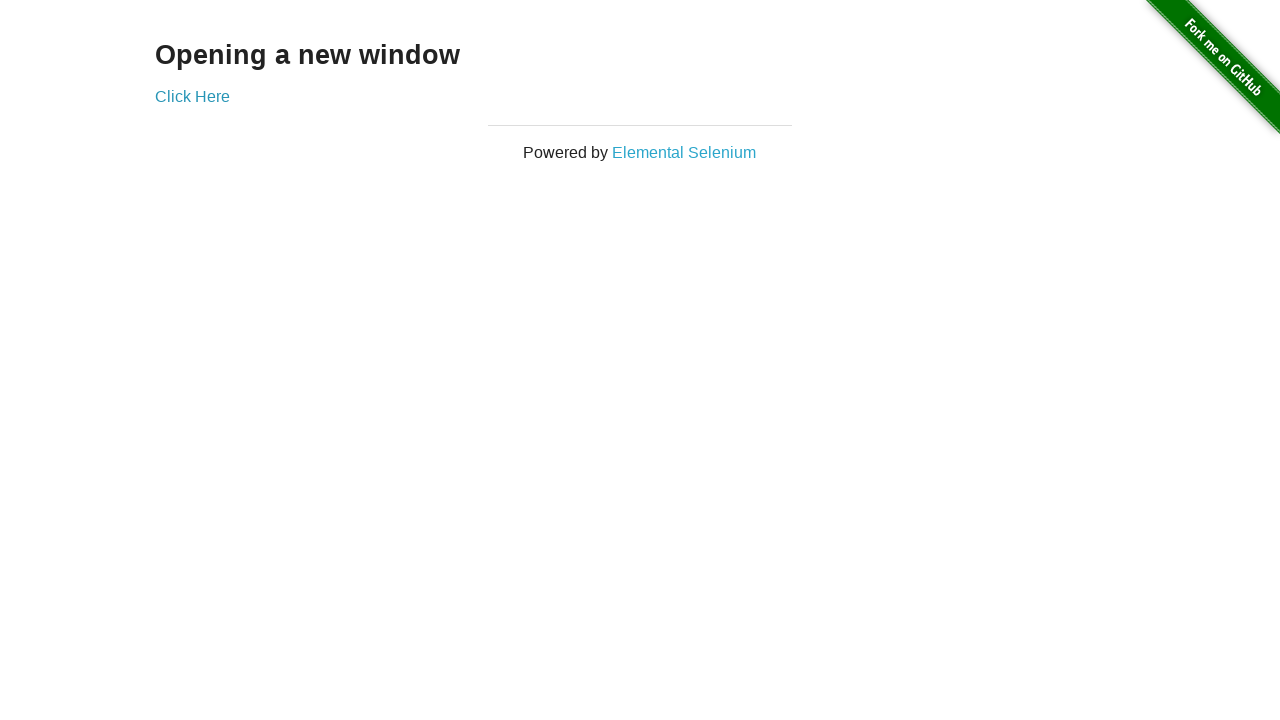